Tests drag and drop functionality by dragging an element from one position to another

Starting URL: http://sahitest.com/demo/dragDropMooTools.htm

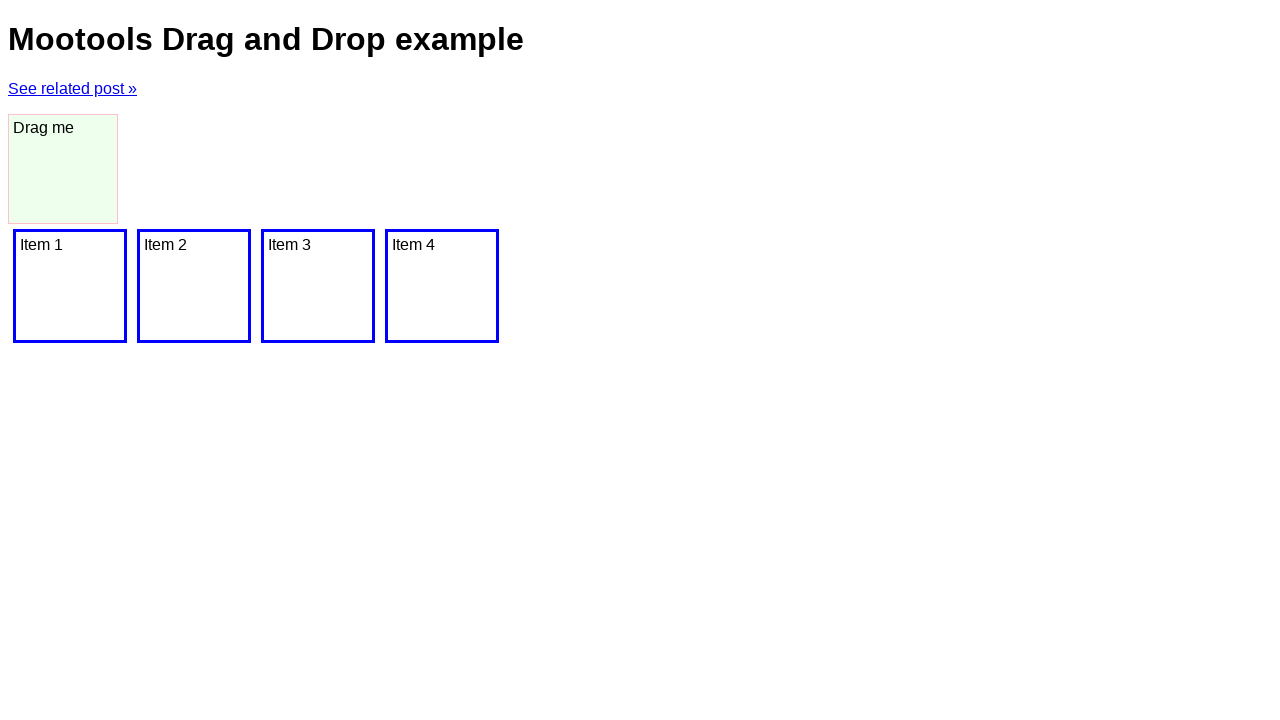

Located drag source element with id 'dragger'
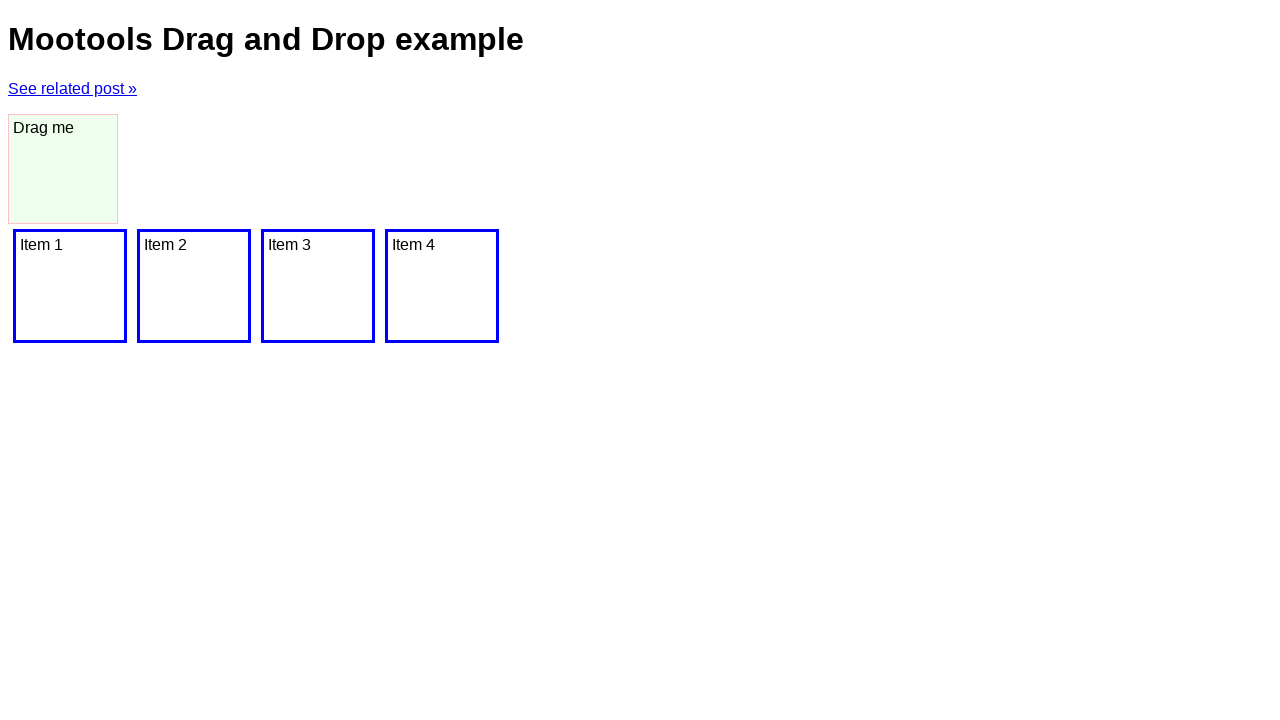

Located drop target element at /html/body/div[2]
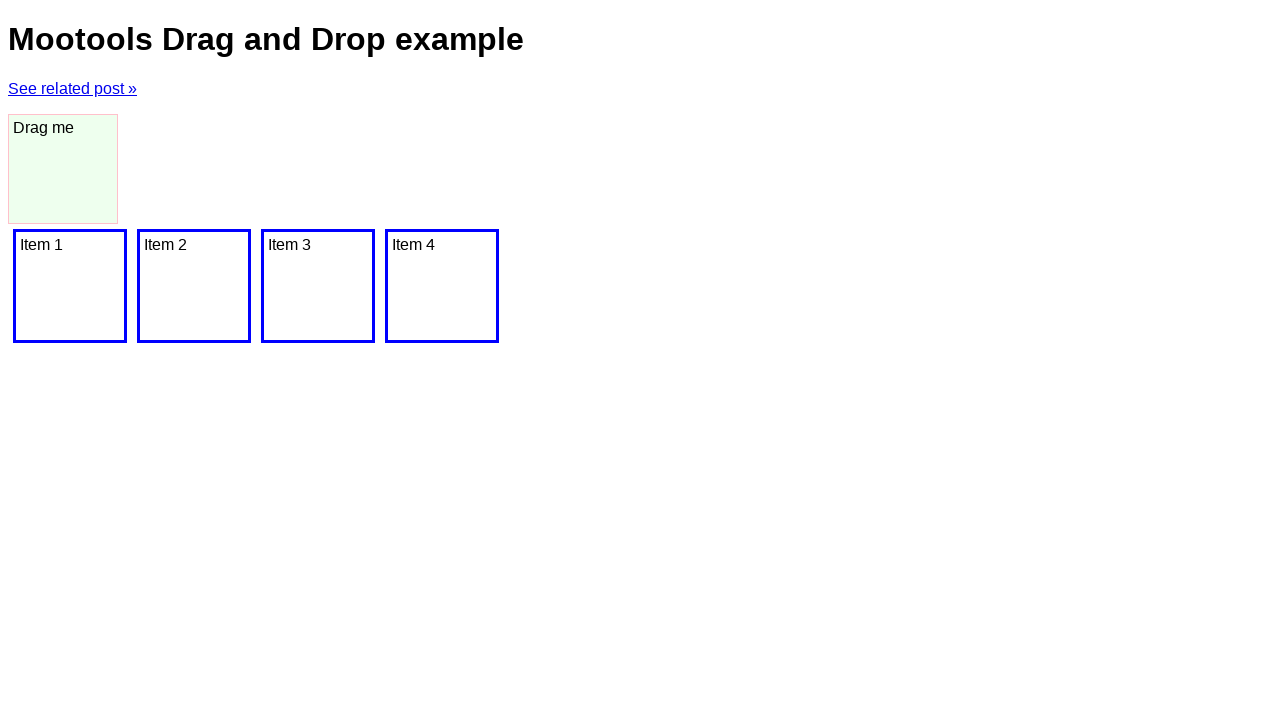

Dragged element from source to target location at (70, 286)
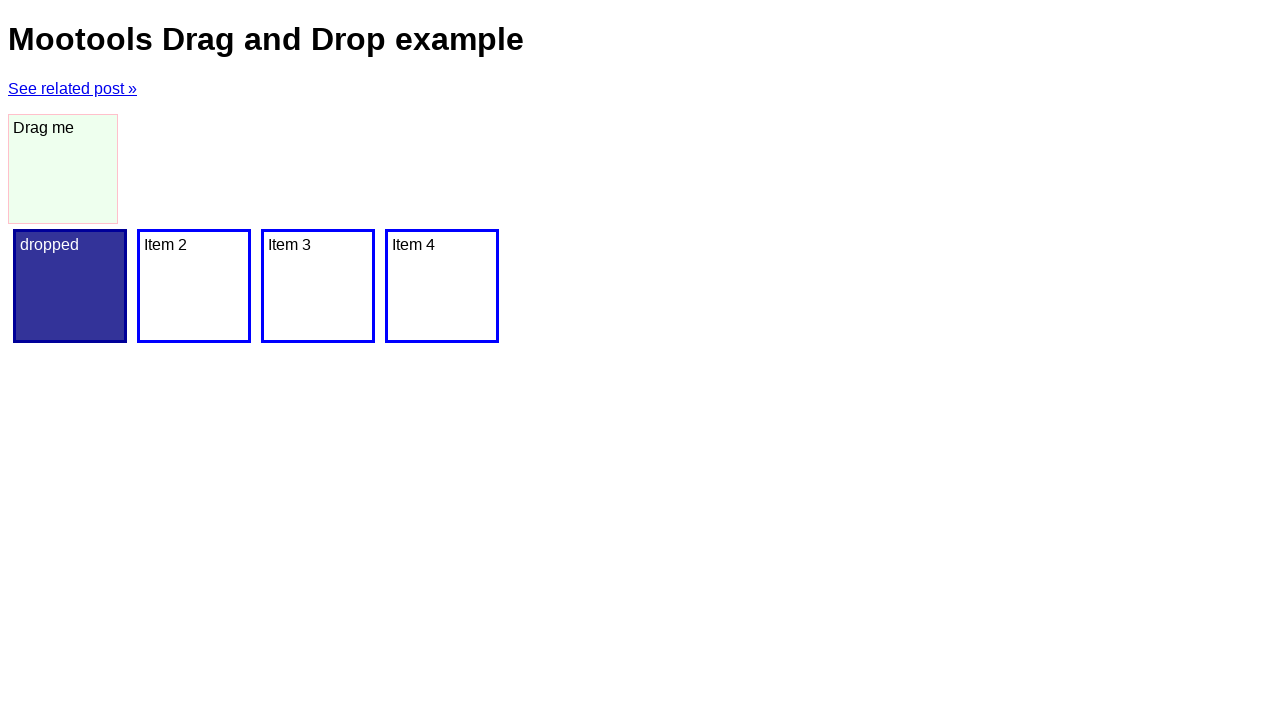

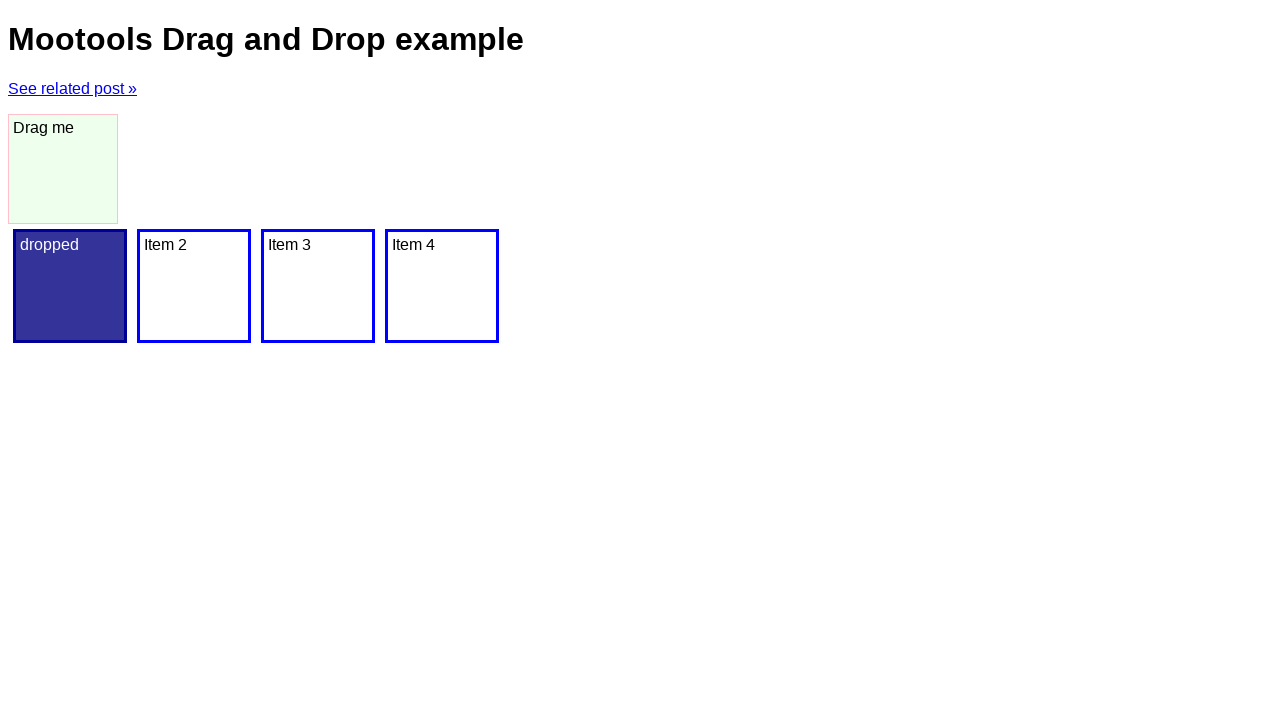